Tests wait functionality by clicking a button that triggers a delayed element and then filling a text field

Starting URL: https://www.hyrtutorials.com/p/waits-demo.html

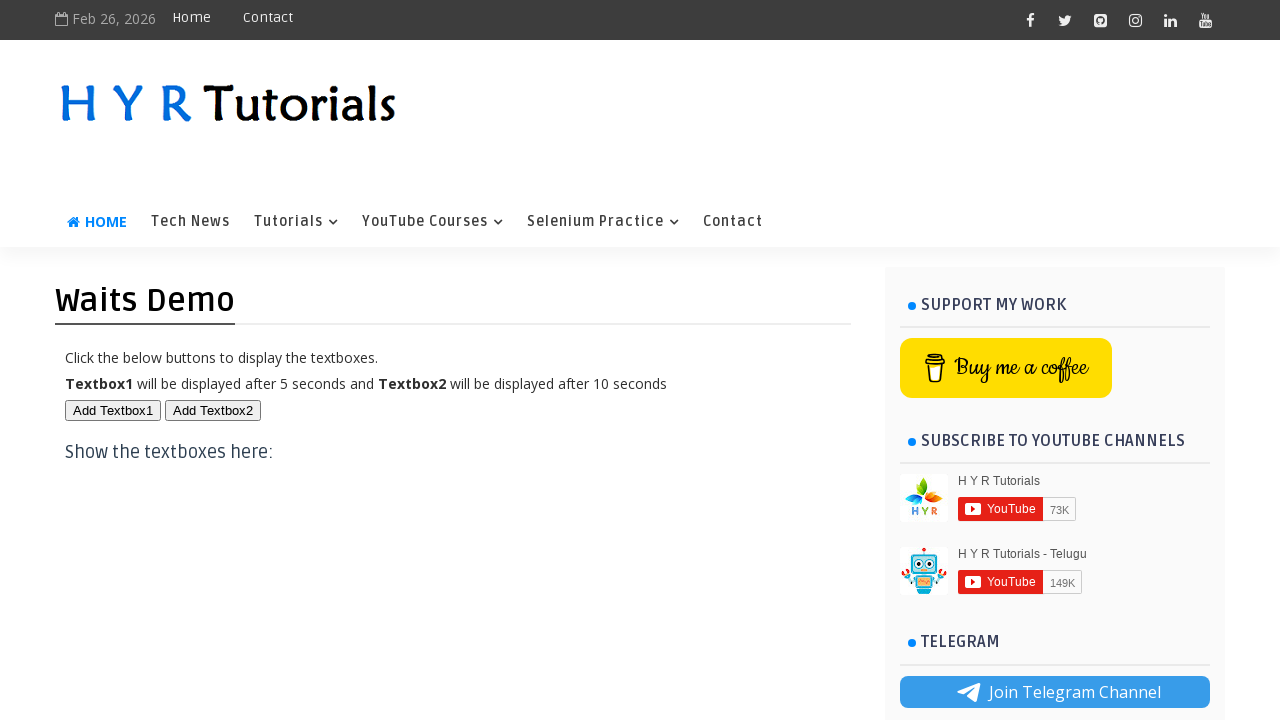

Navigated to waits demo page
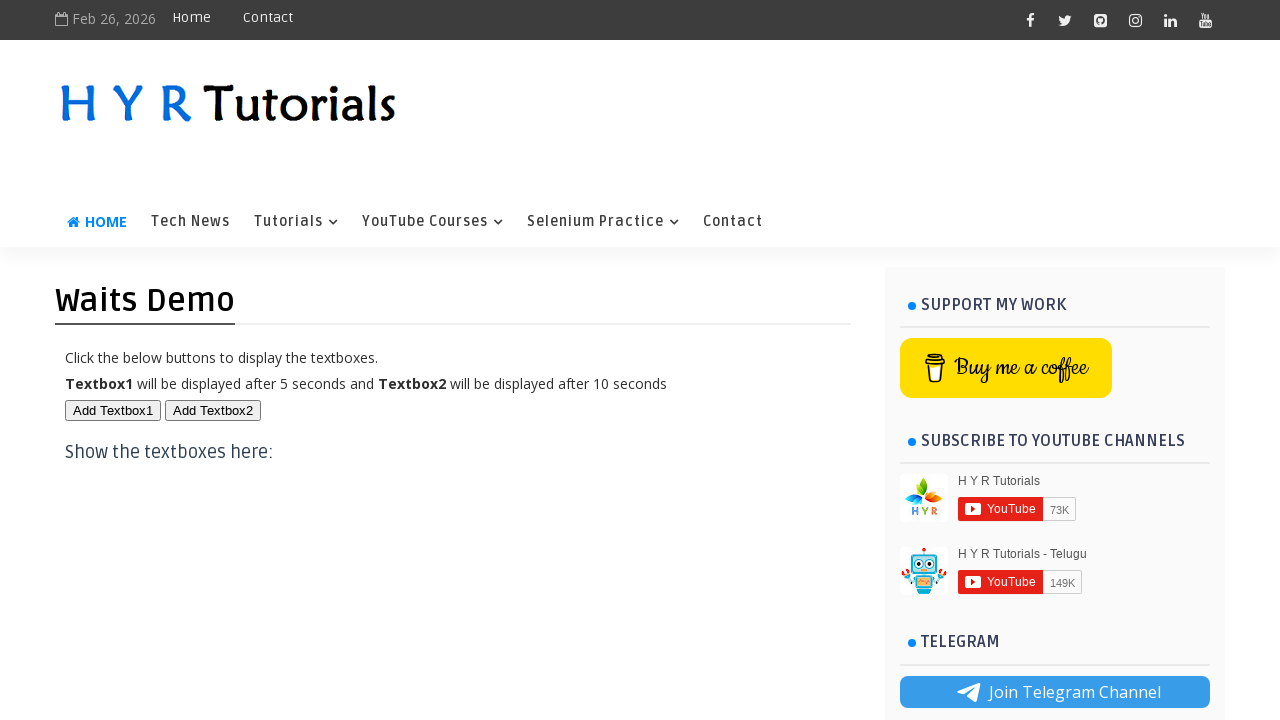

Clicked button to trigger delayed element at (113, 410) on #btn1
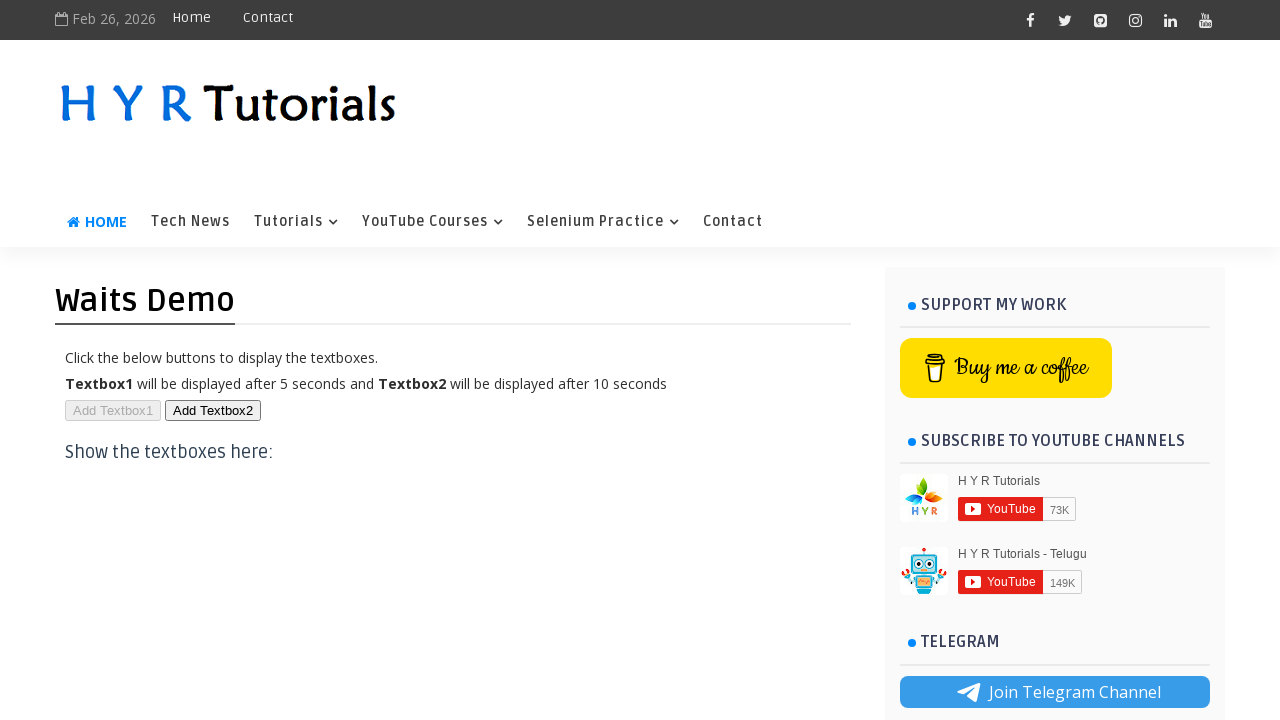

Filled text field with 'Red' on #txt1
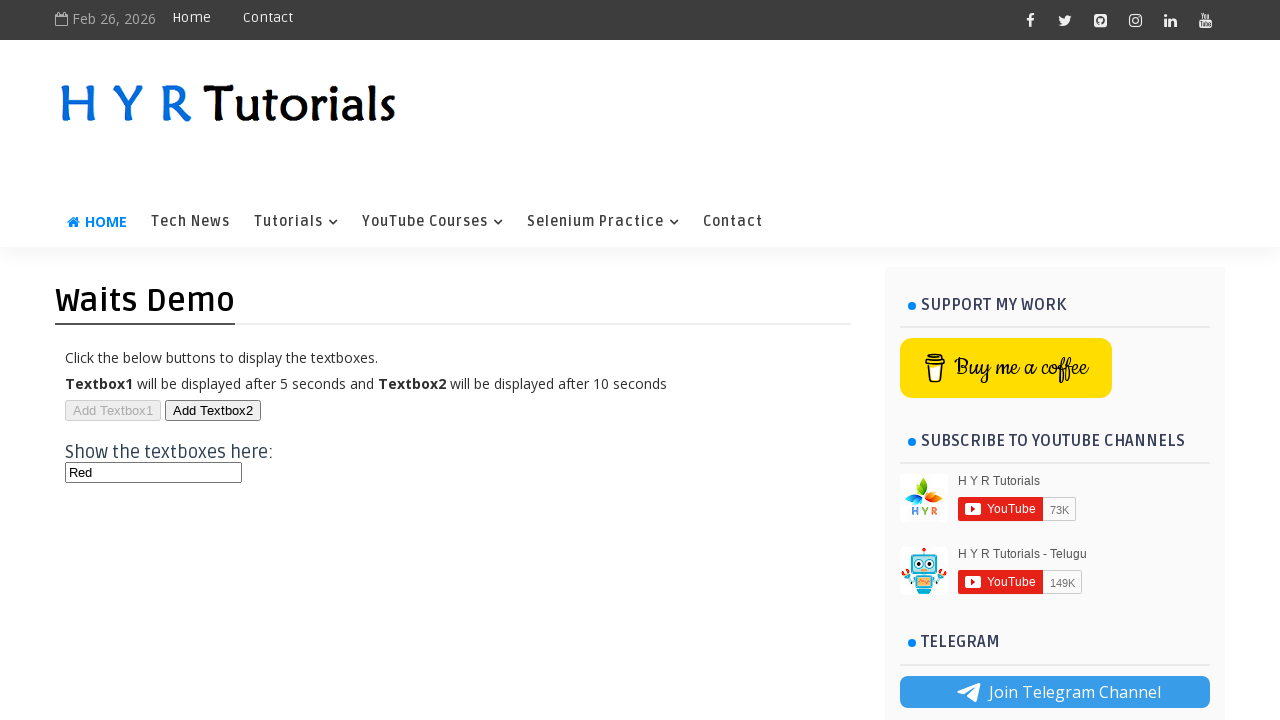

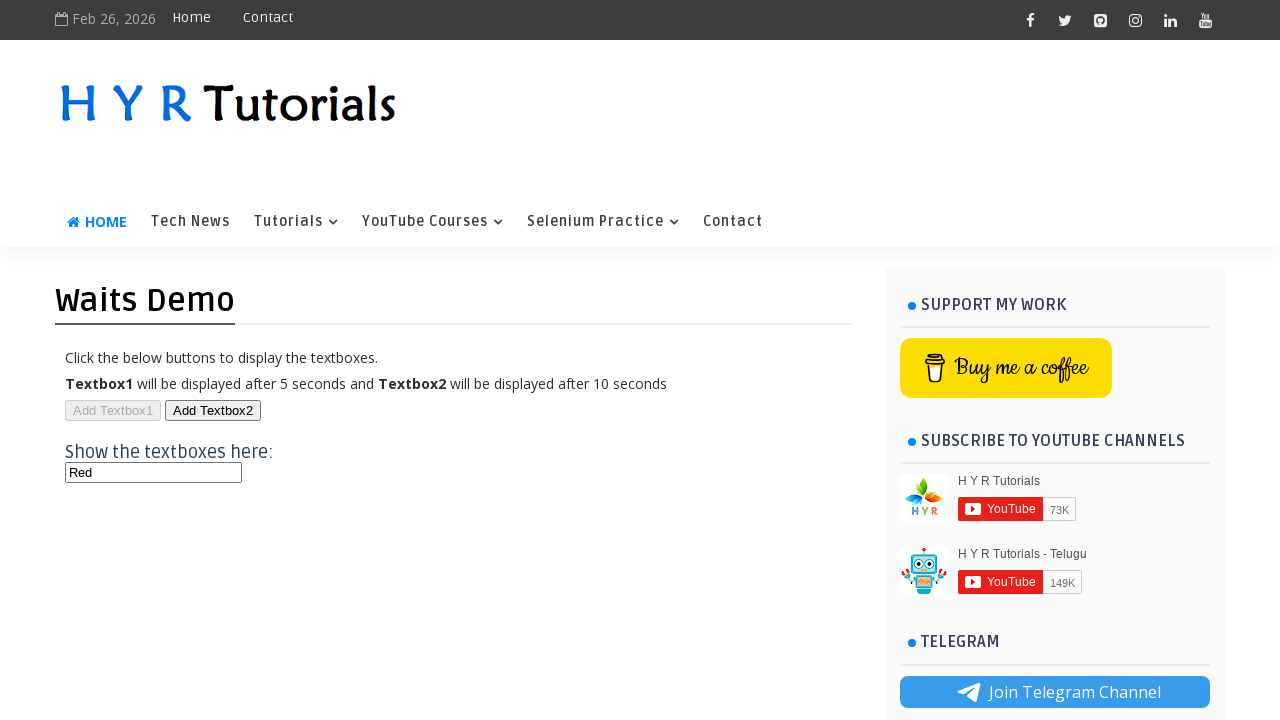